Tests dropdown functionality by clicking the dropdown and selecting Option2, then Option3

Starting URL: https://rahulshettyacademy.com/AutomationPractice/

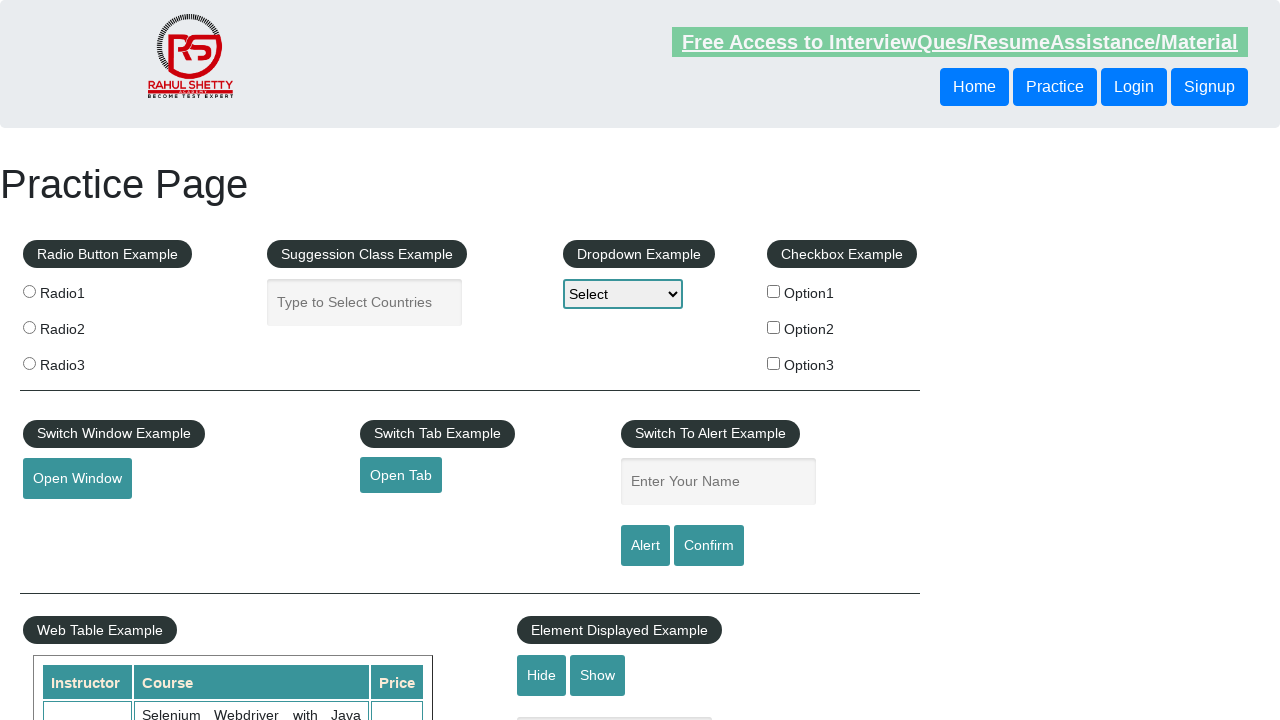

Clicked dropdown to open options at (623, 294) on #dropdown-class-example
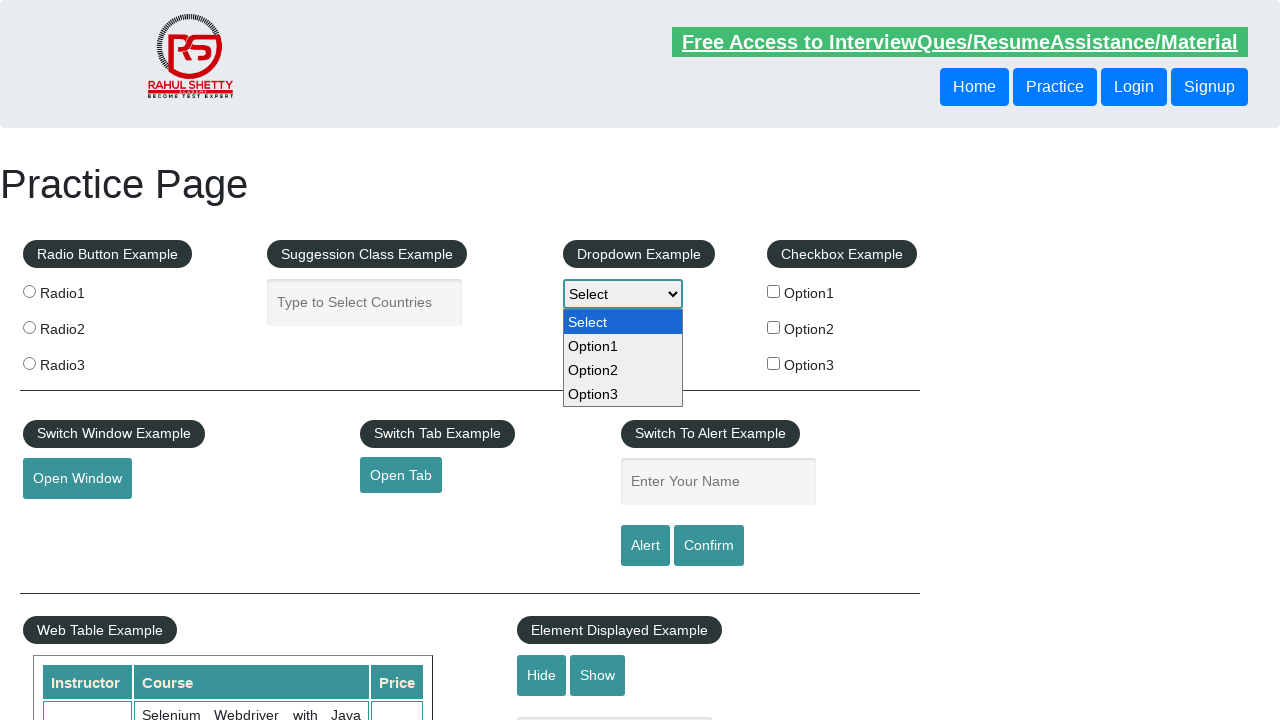

Selected Option2 from dropdown on #dropdown-class-example
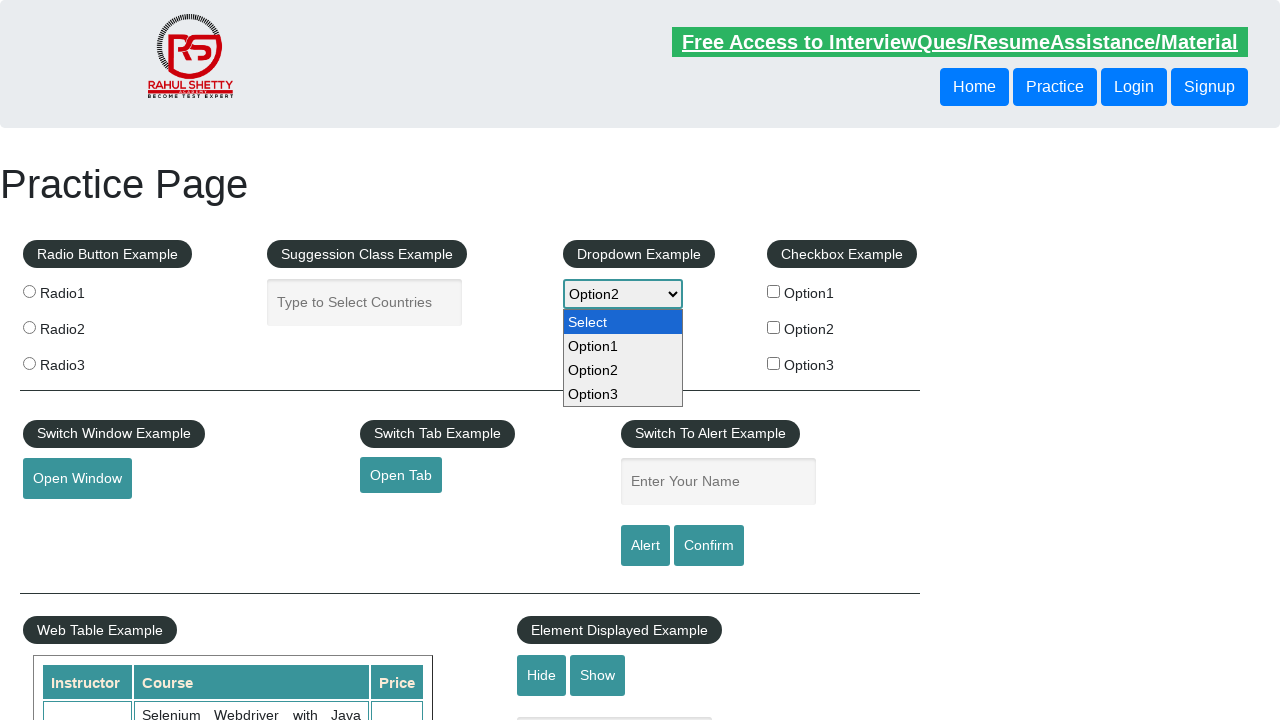

Waited 2 seconds
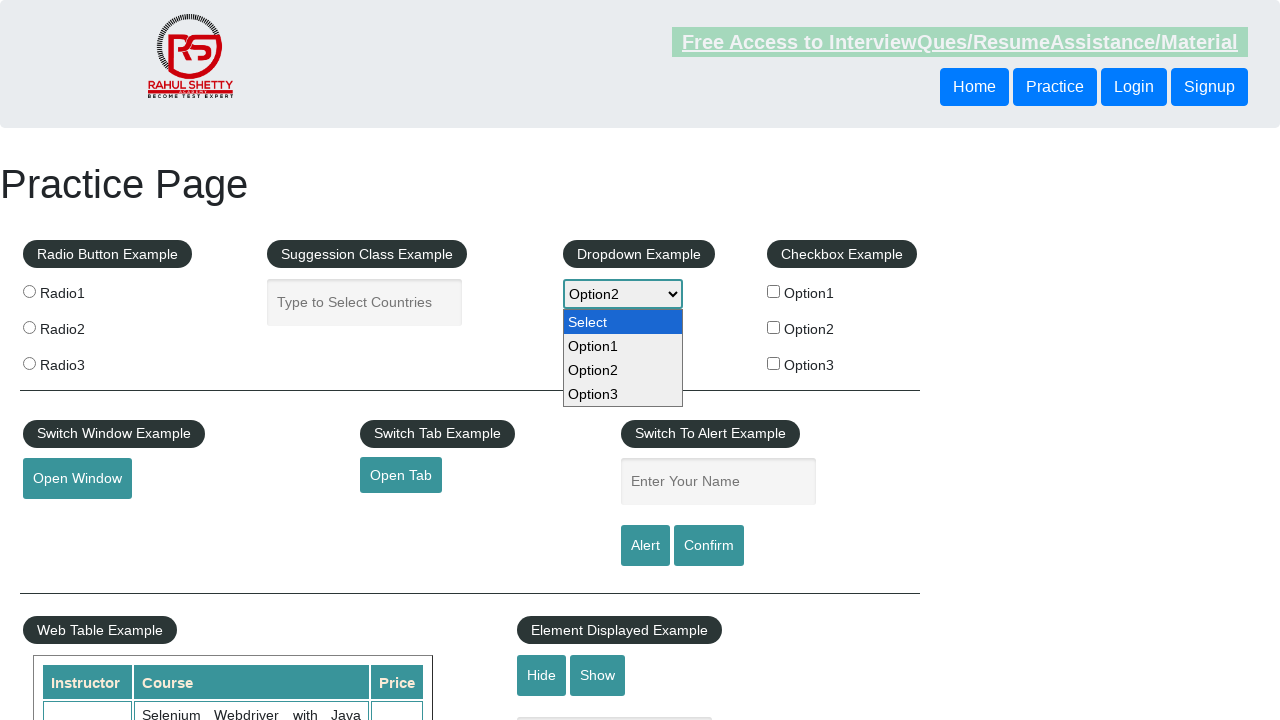

Selected Option3 from dropdown on #dropdown-class-example
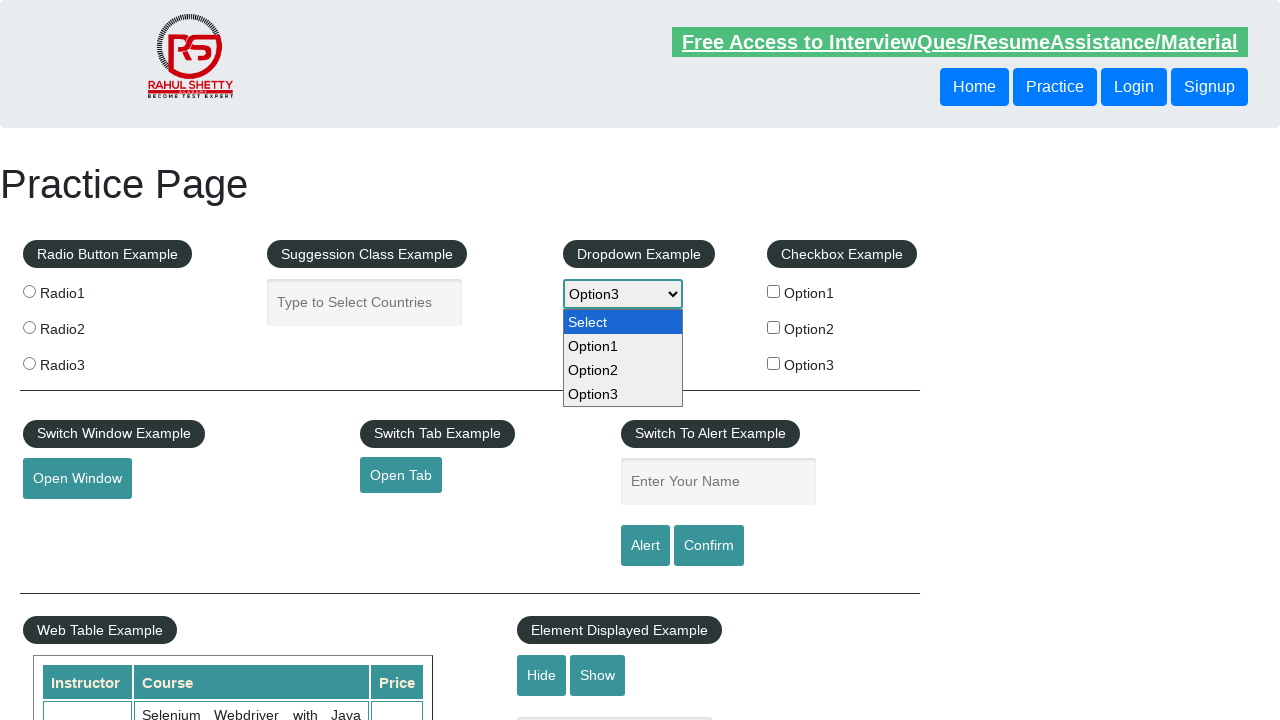

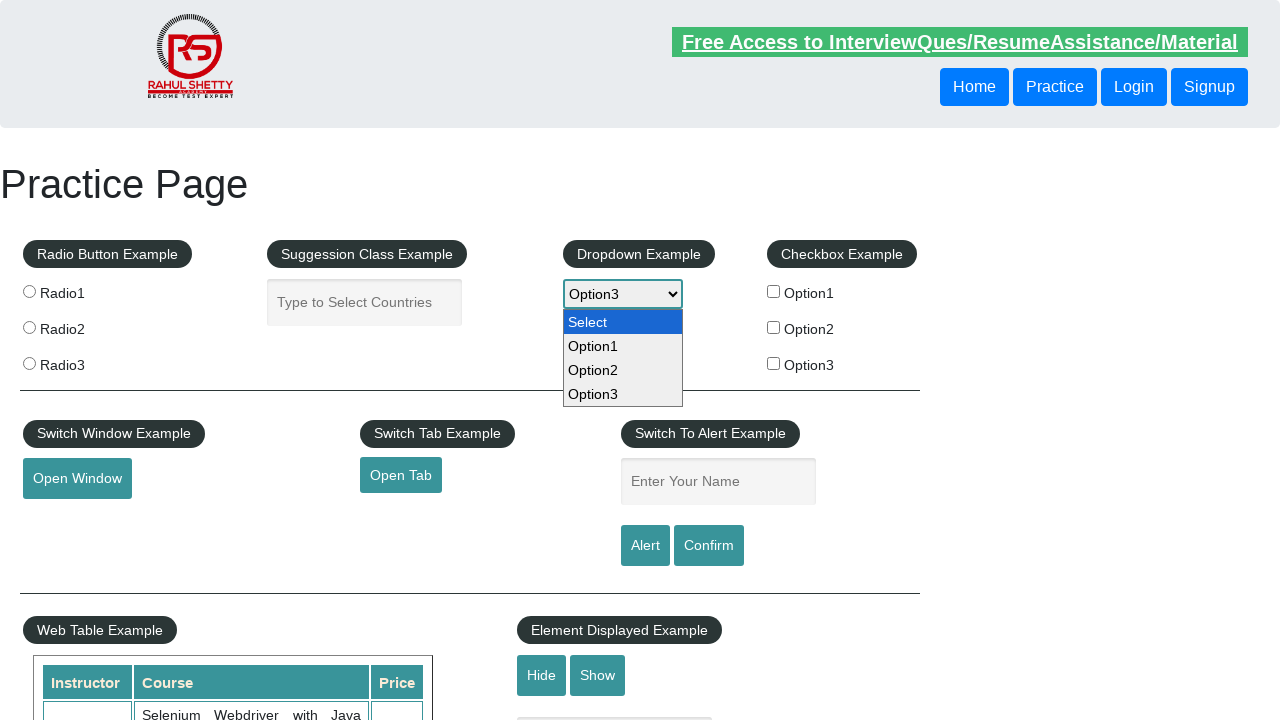